Tests JavaScript alert handling by triggering an alert, verifying its text content, and accepting it

Starting URL: https://the-internet.herokuapp.com/javascript_alerts

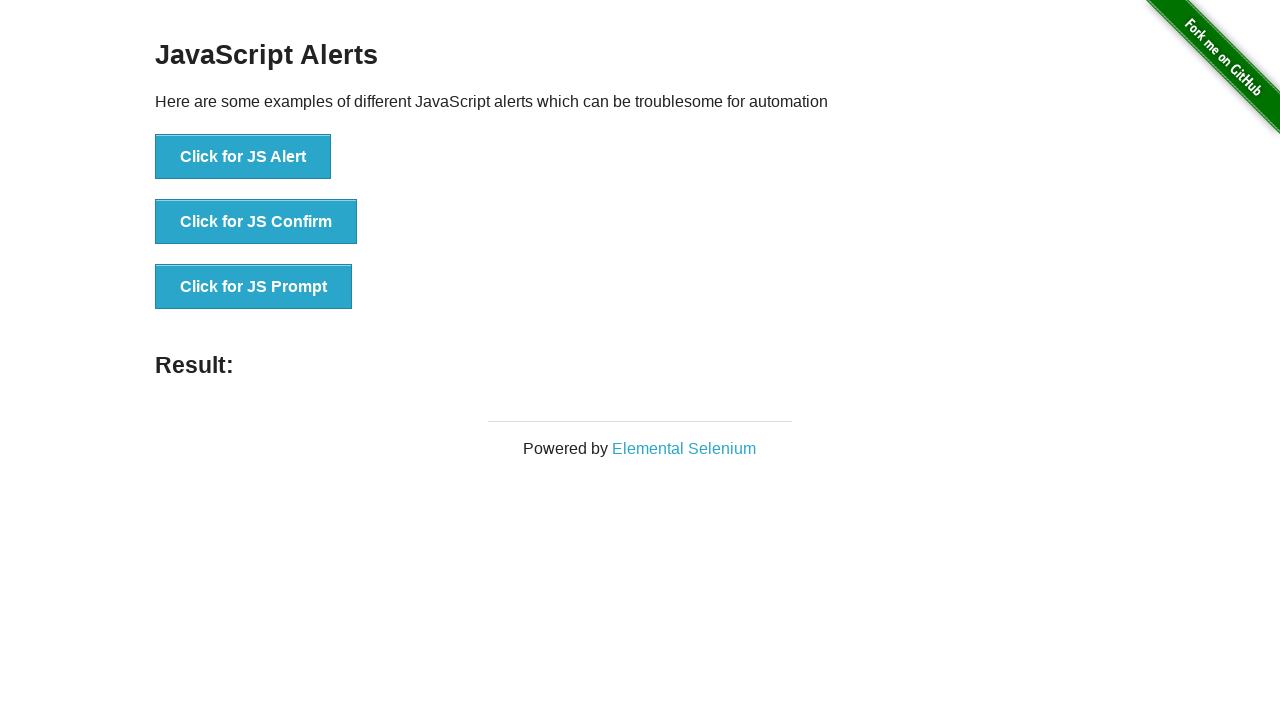

Clicked button to trigger JavaScript alert at (243, 157) on button[onclick='jsAlert()']
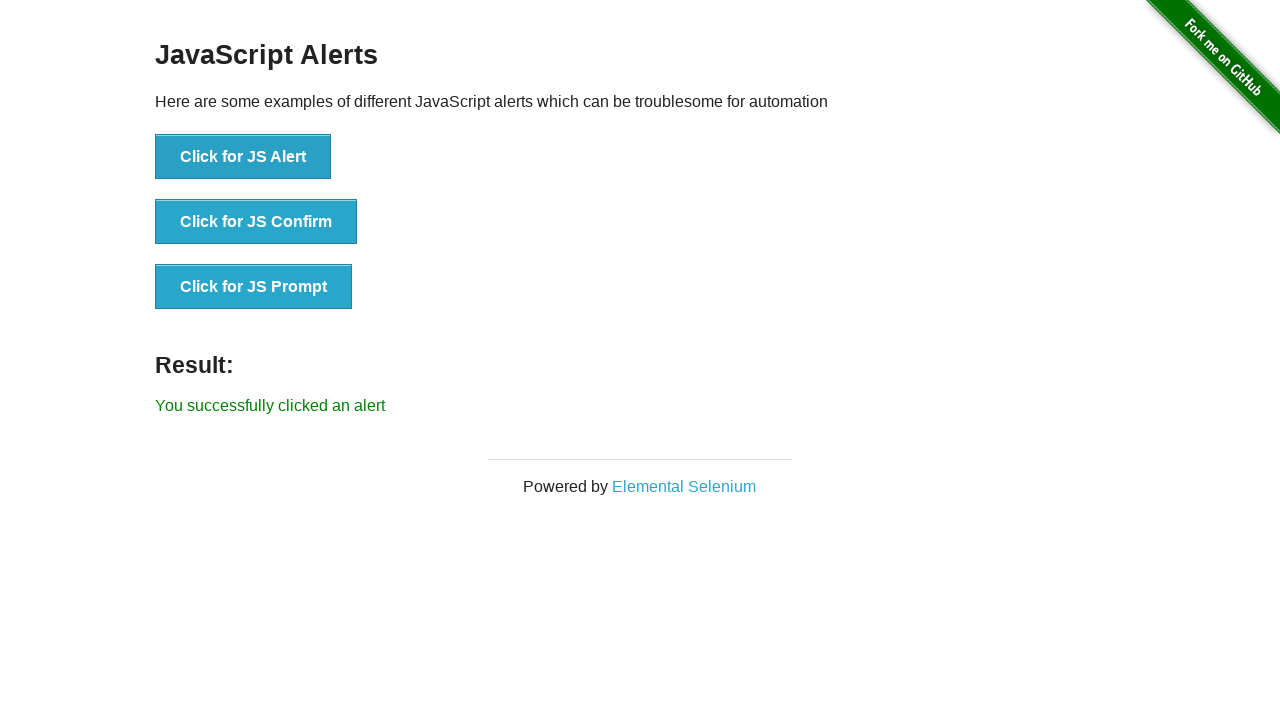

Set up dialog handler to accept alerts
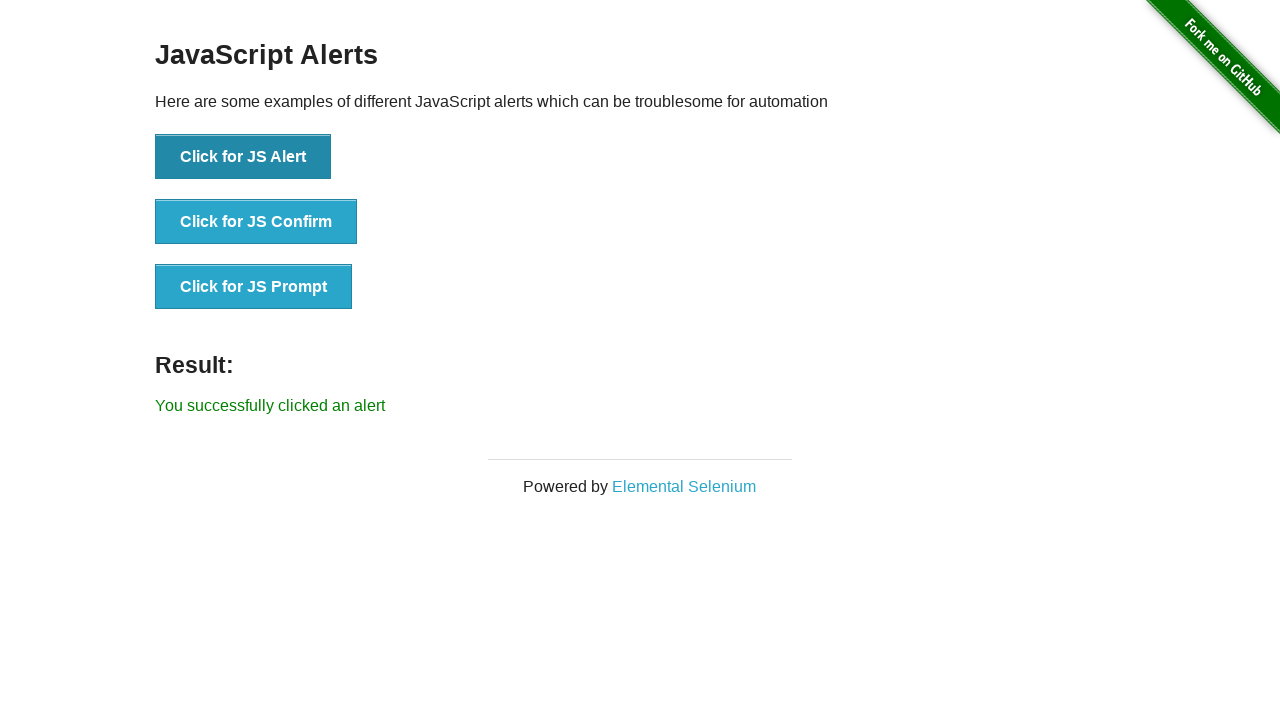

Executed jsAlert() function and accepted the alert
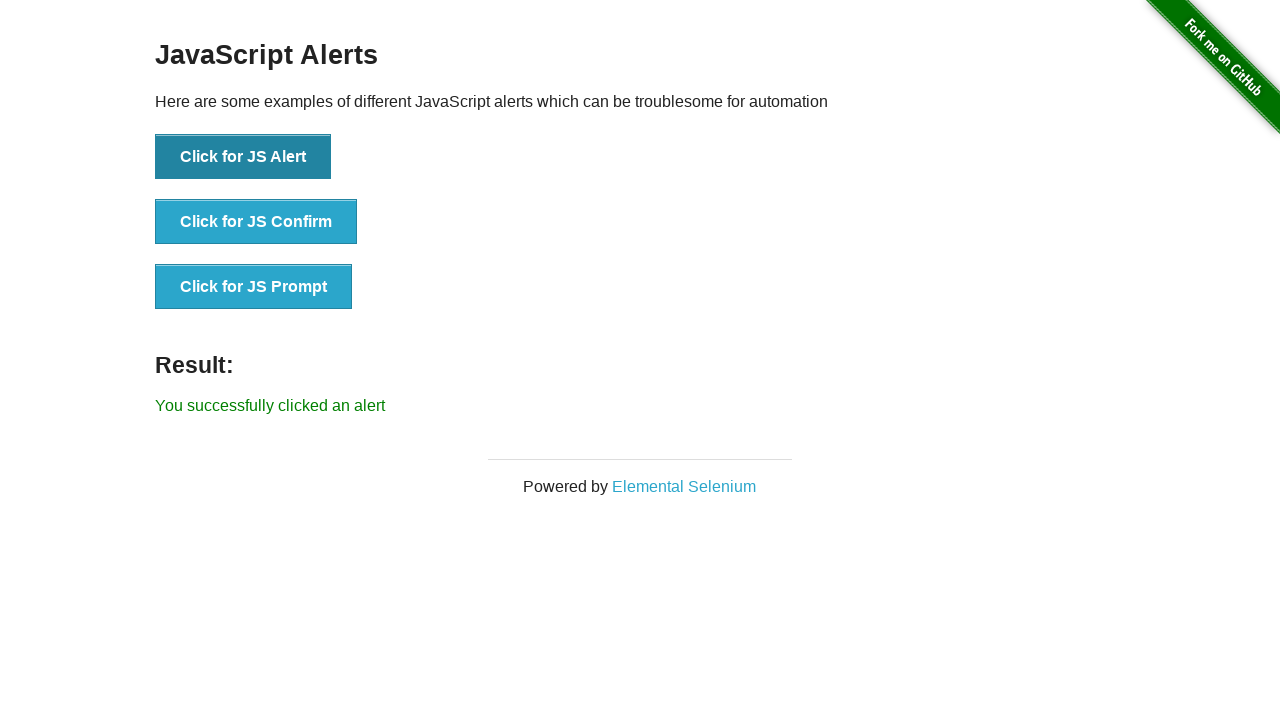

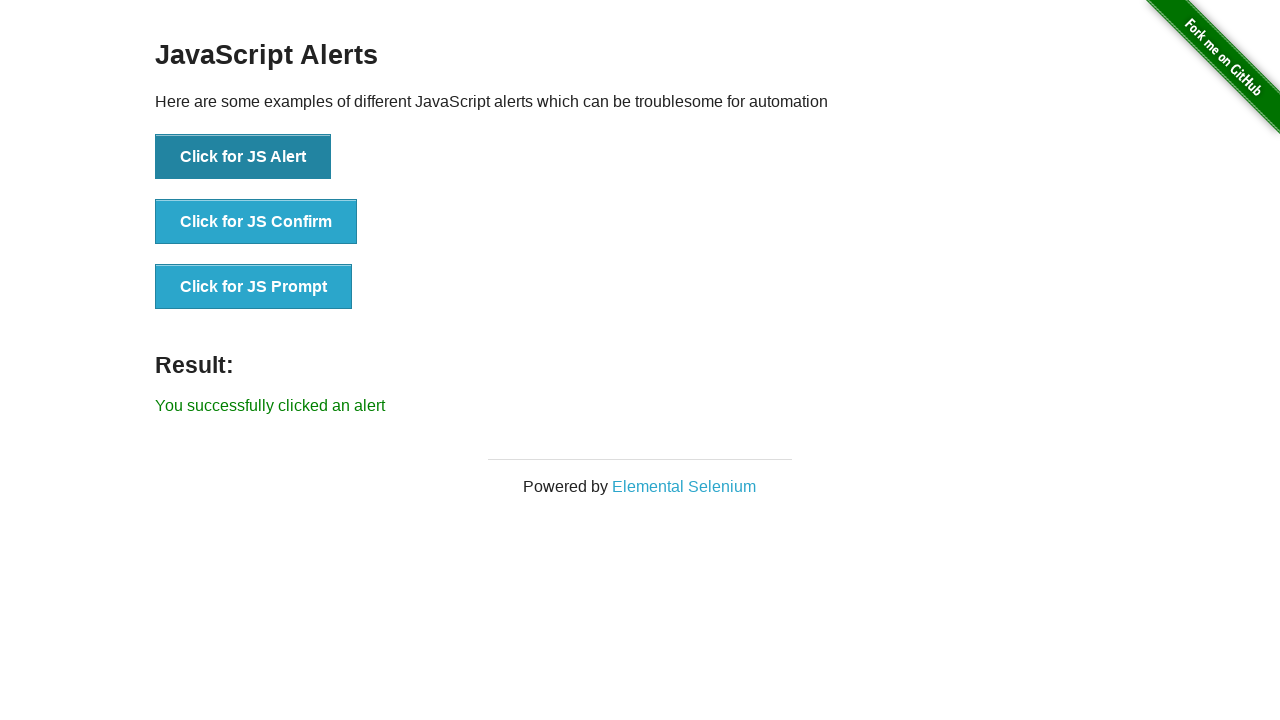